Tests the forgot password functionality by clicking the Forgot Password link, entering an email address, and verifying the expected server error response on the demo site.

Starting URL: https://the-internet.herokuapp.com/

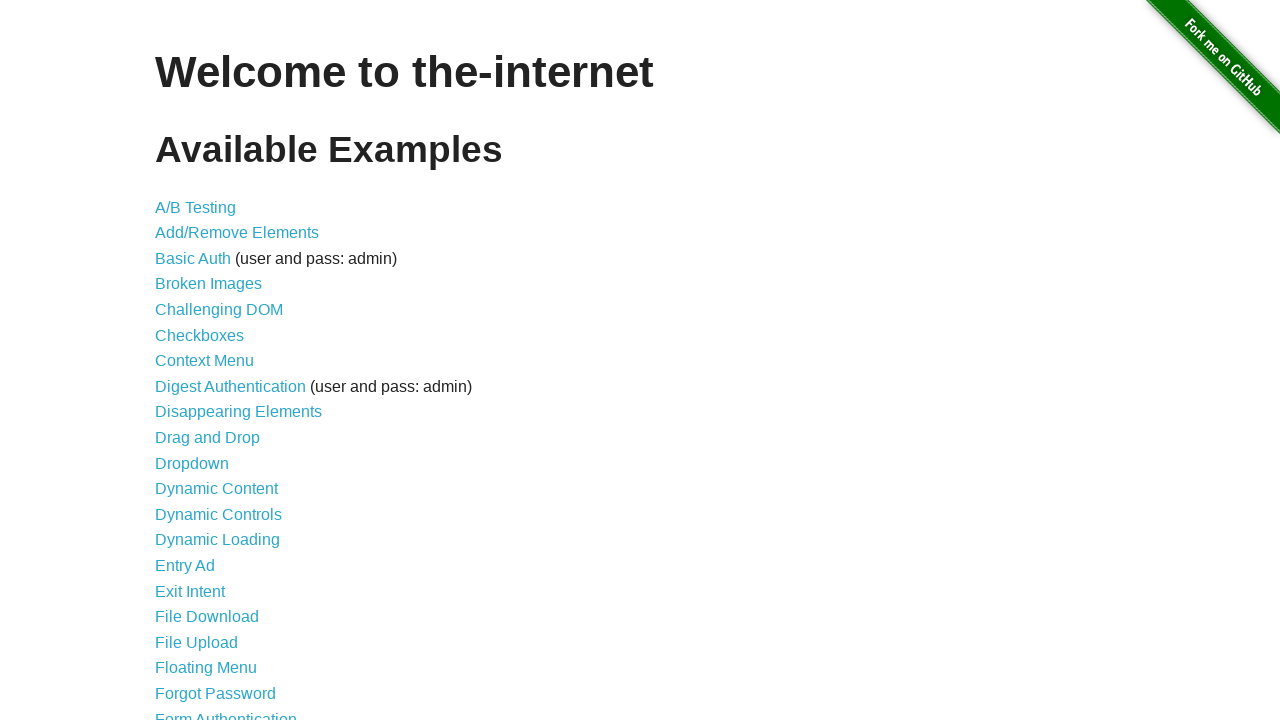

Clicked on Forgot Password link at (216, 693) on xpath=//a[text()='Forgot Password']
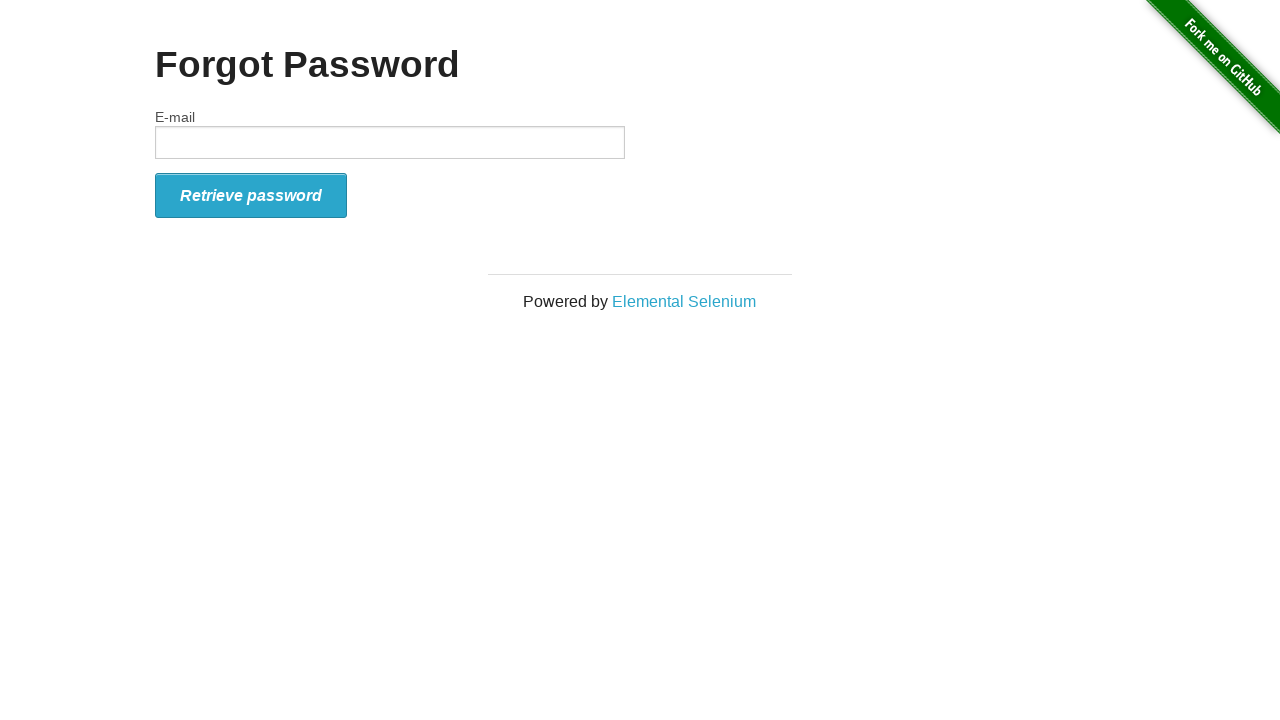

Email input field is visible
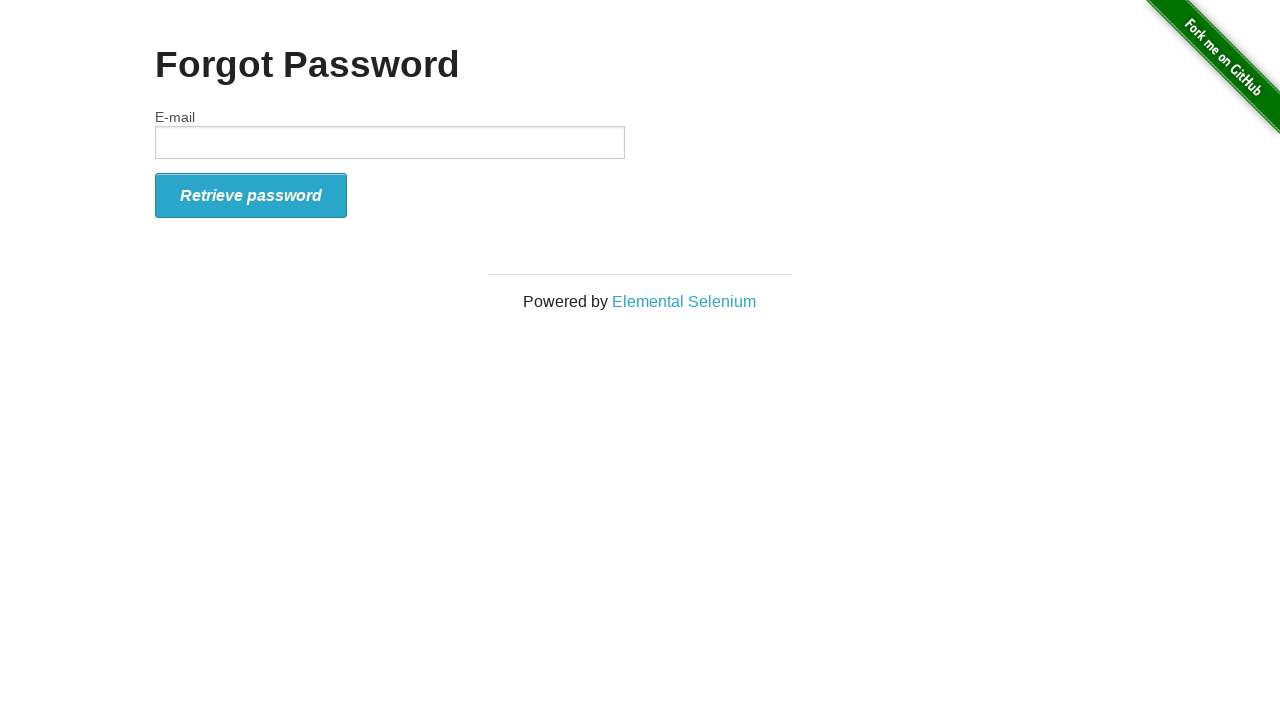

Filled email field with 'tester@mail.com' on #email
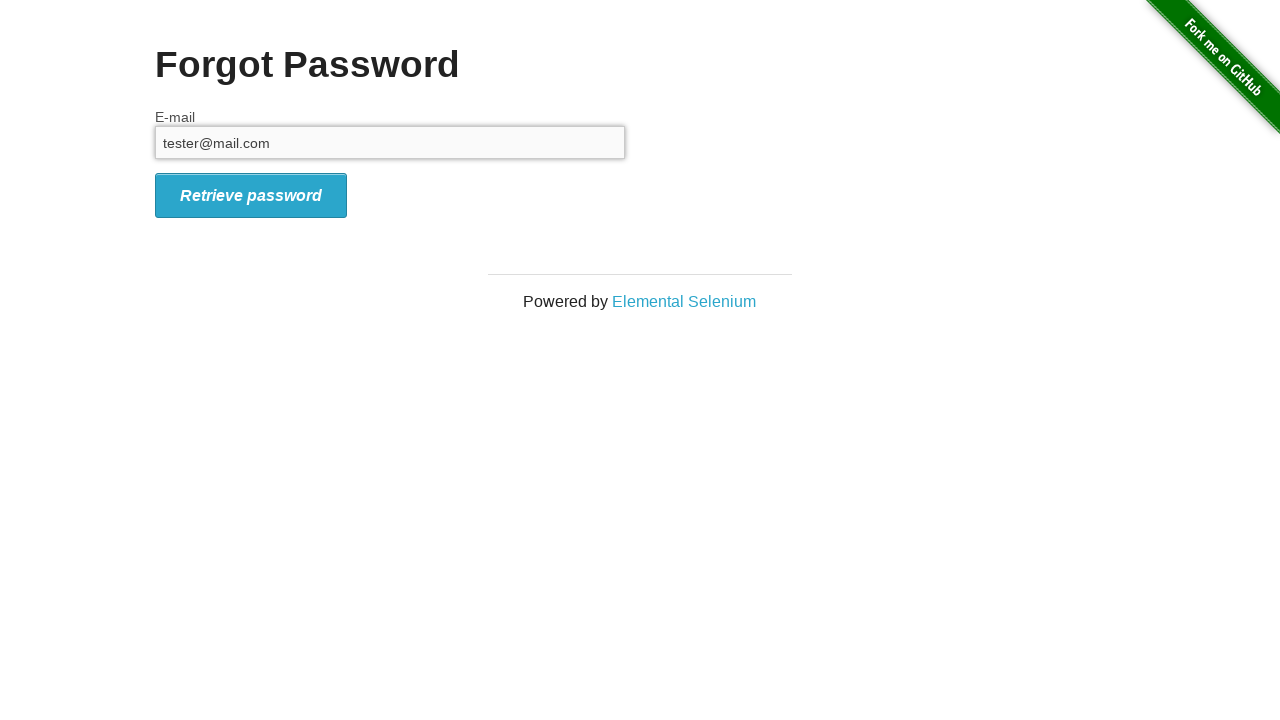

Pressed Enter to submit forgot password form on #email
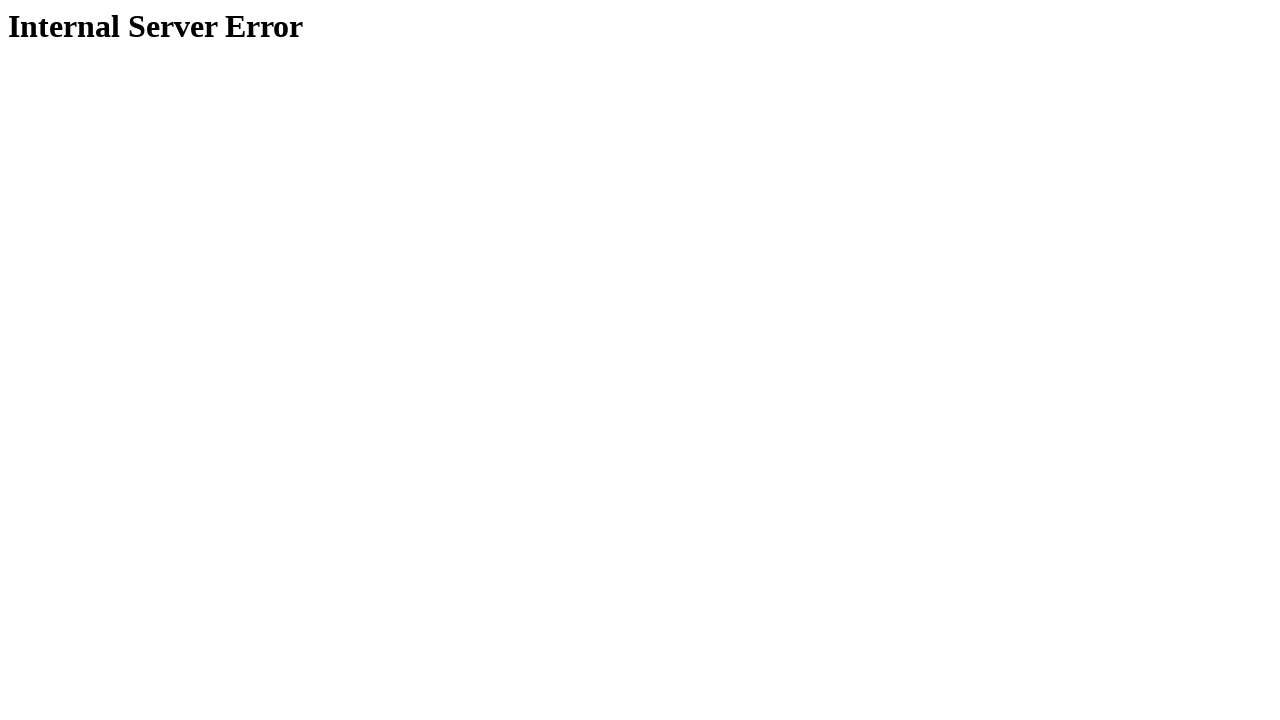

Confirmation page loaded with h1 element visible
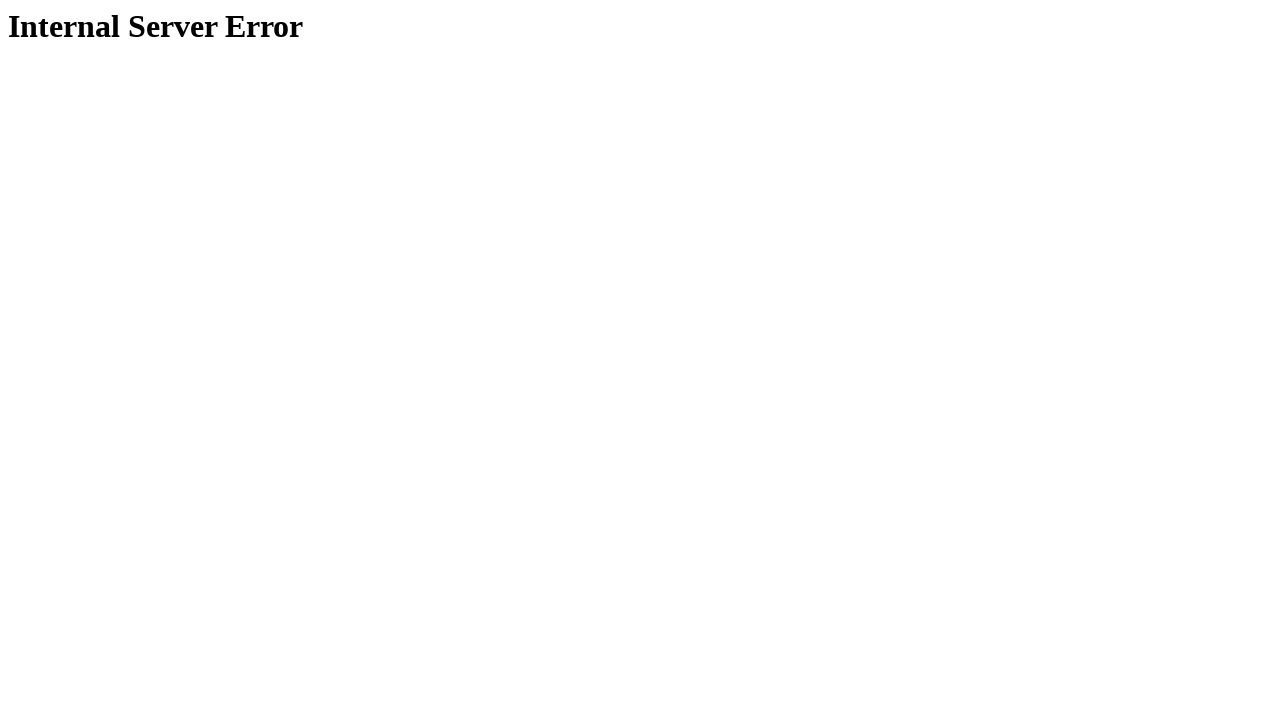

Verified server returned 'Internal Server Error' message
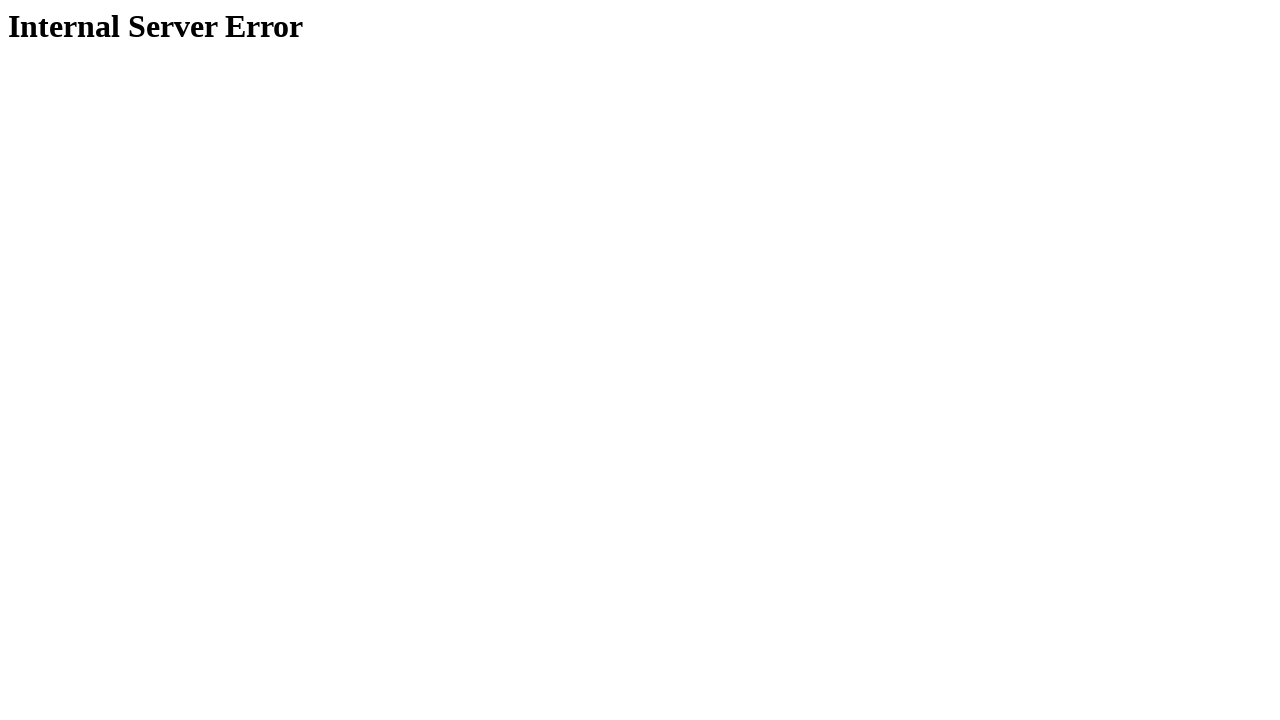

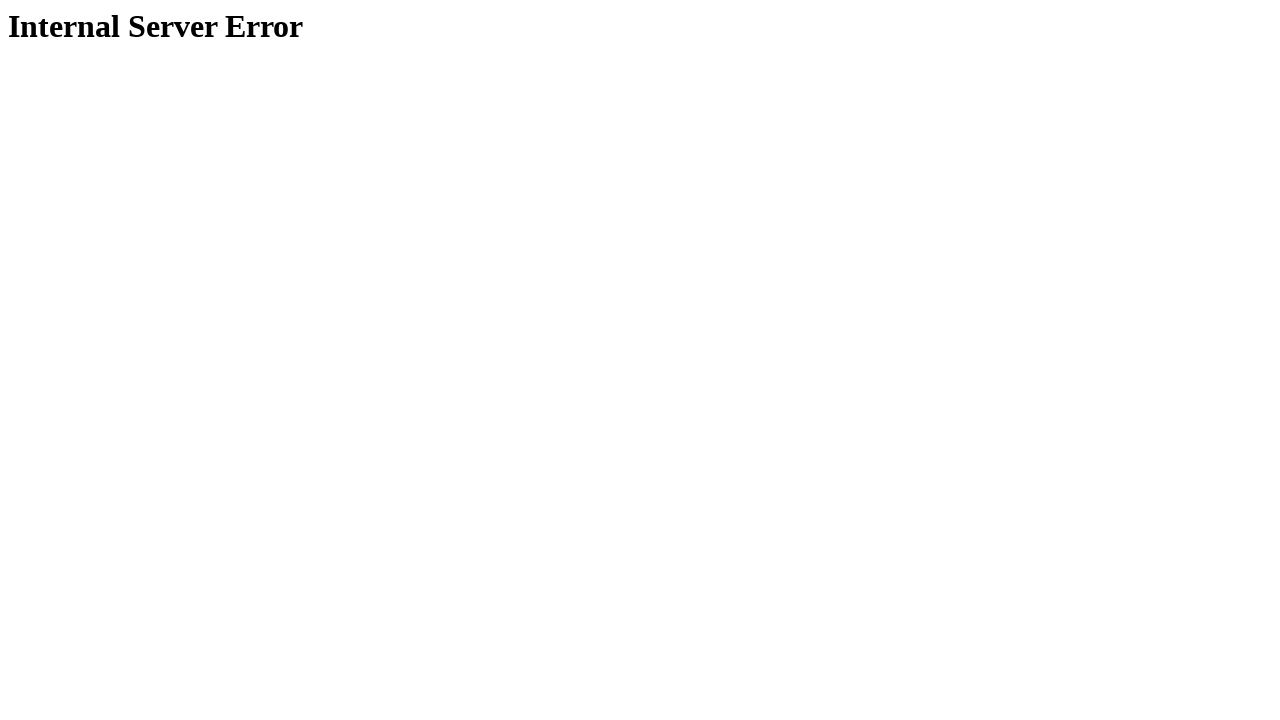